Tests horizontal scrolling functionality by scrolling right twice on a dashboard page using JavaScript execution

Starting URL: https://dashboards.handmadeinteractive.com/jasonlove/

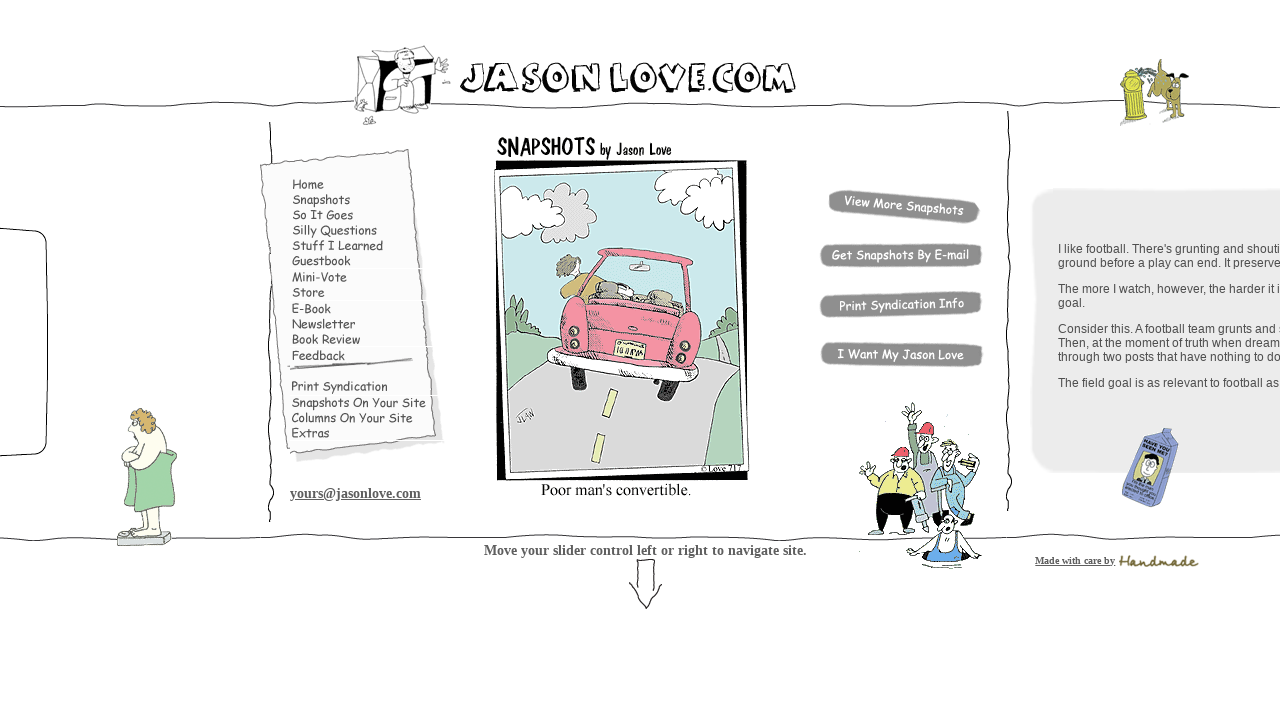

Waited for dashboard page to load with networkidle state
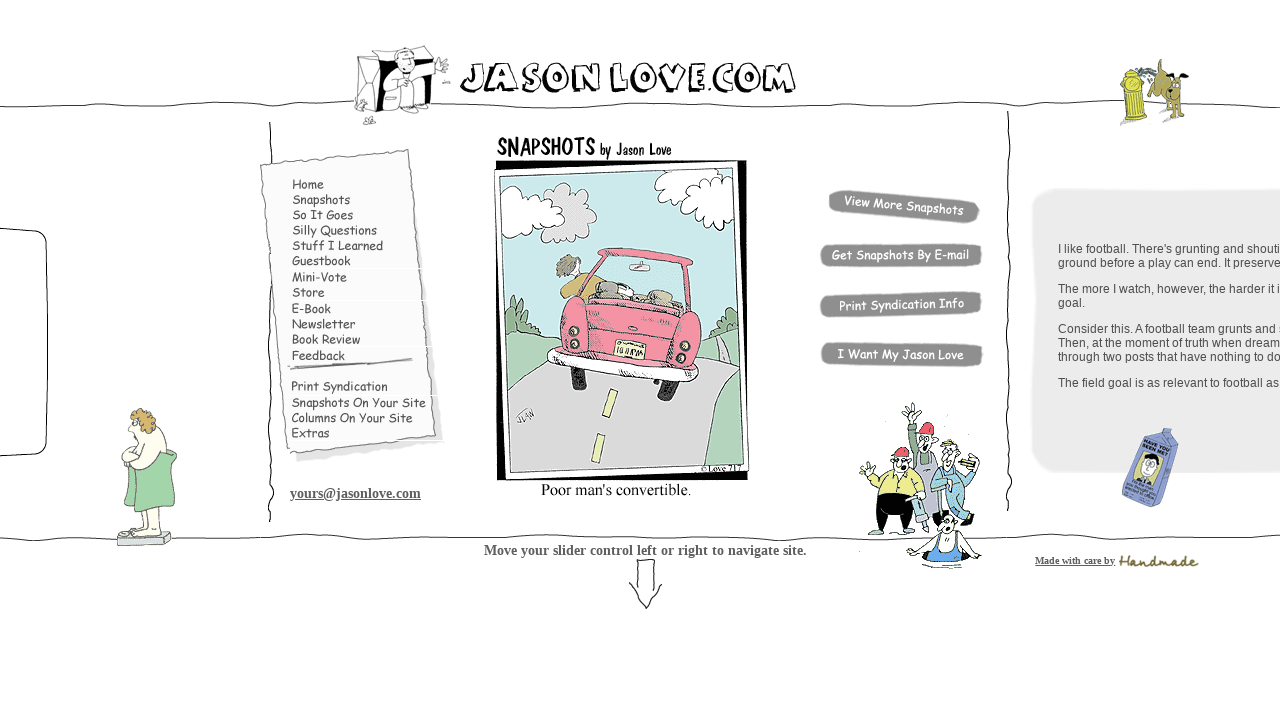

Scrolled right by 1000 pixels using JavaScript
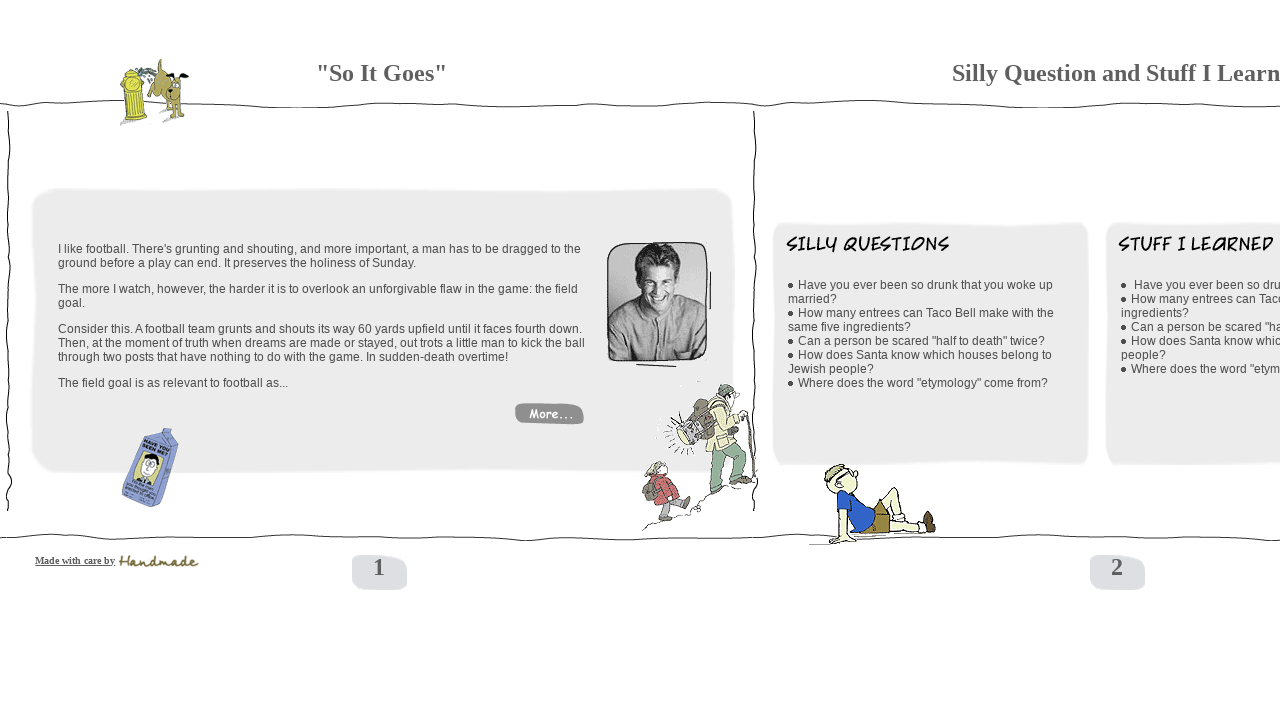

Waited 2 seconds between scroll actions
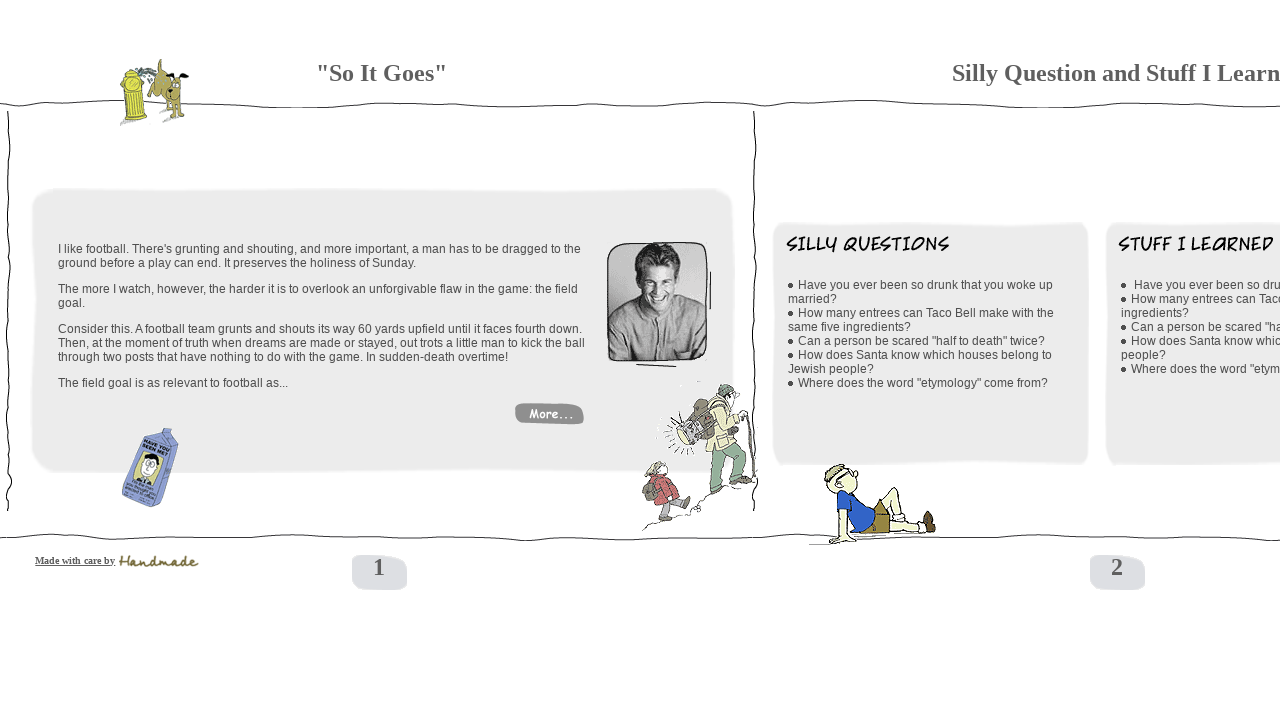

Scrolled right by 1000 pixels a second time using JavaScript
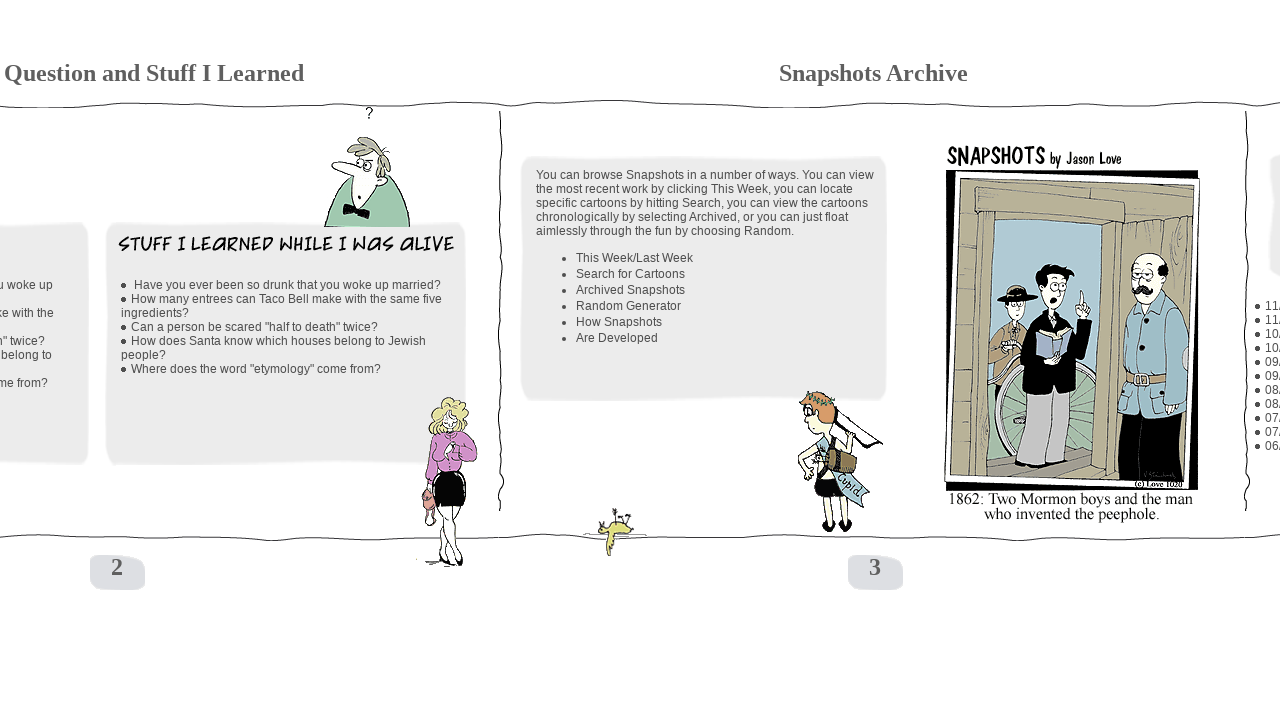

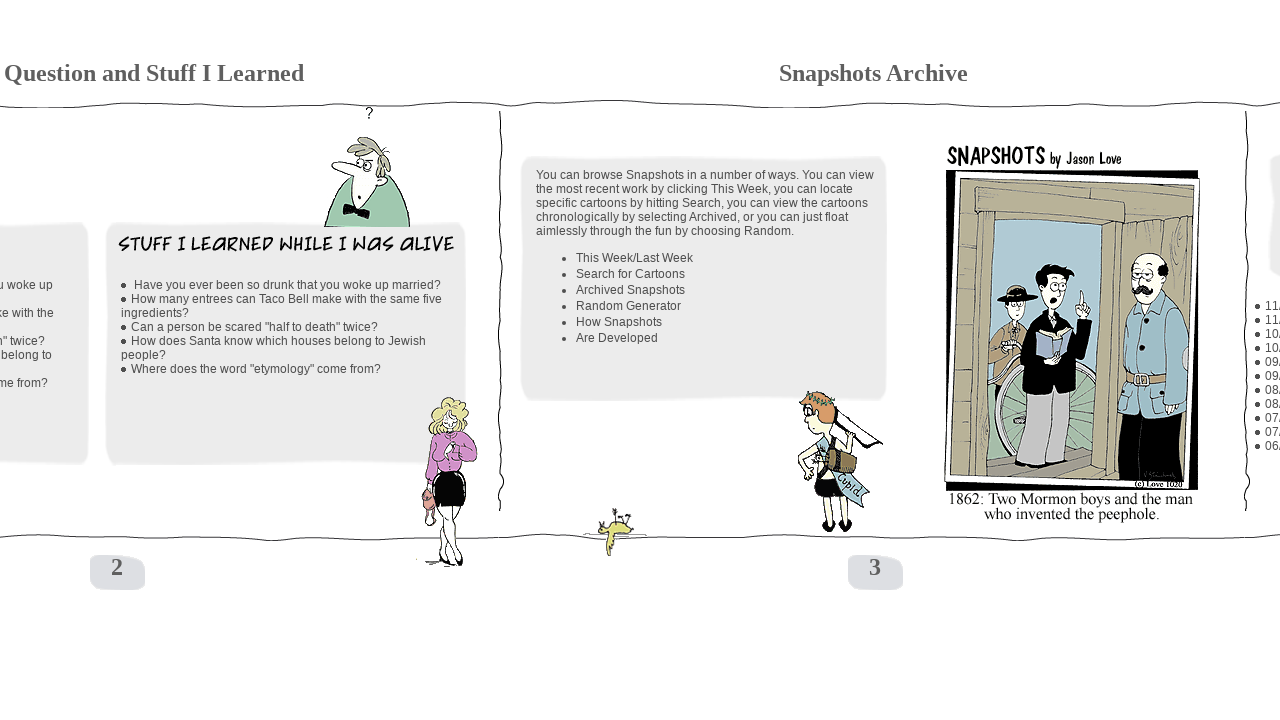